Tests dynamic element addition and deletion by clicking Add Element button multiple times, verifying the count of delete buttons, refreshing the page, and removing elements

Starting URL: http://the-internet.herokuapp.com/add_remove_elements/

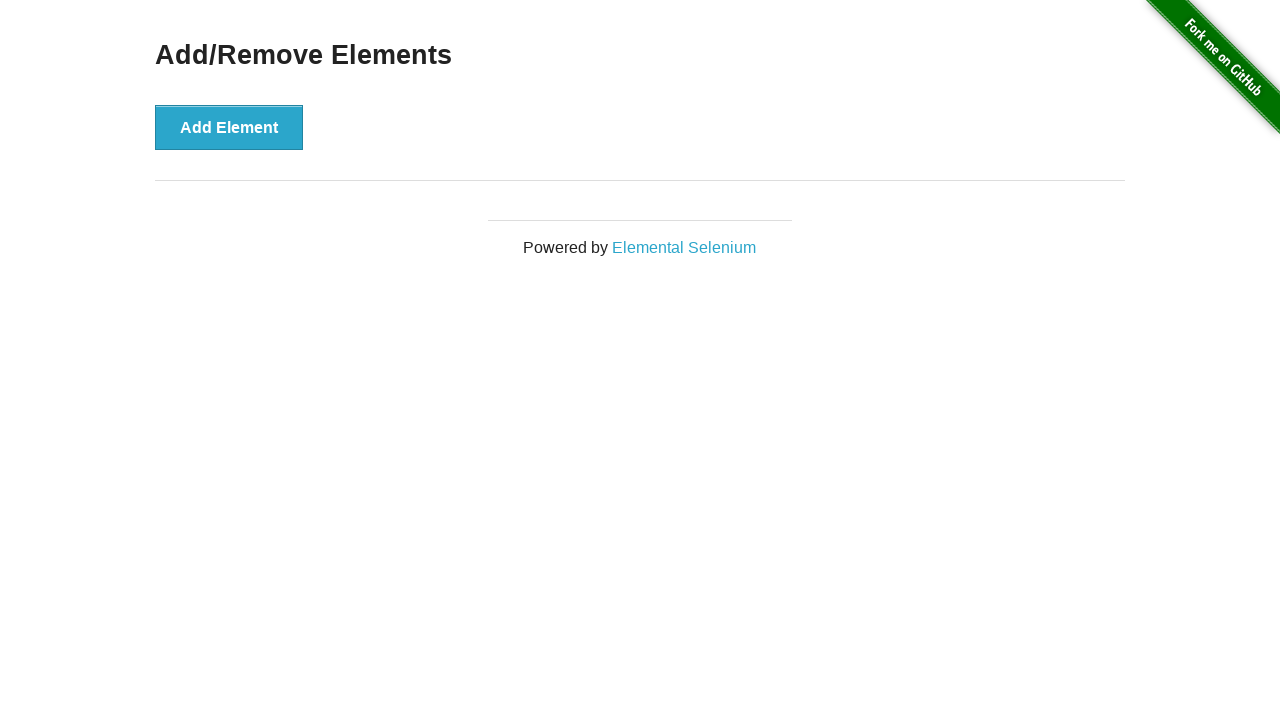

Clicked Add Element button at (229, 127) on xpath=//*[@onclick='addElement()']
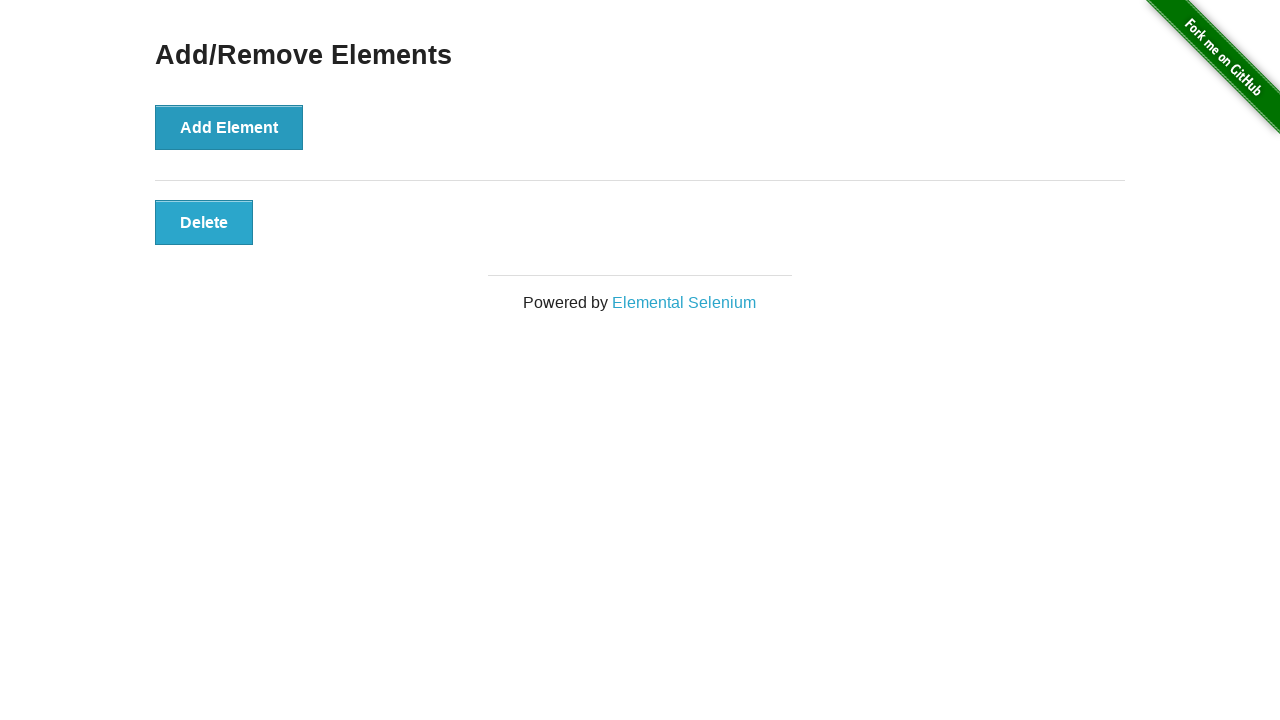

Waited 1 second after adding element
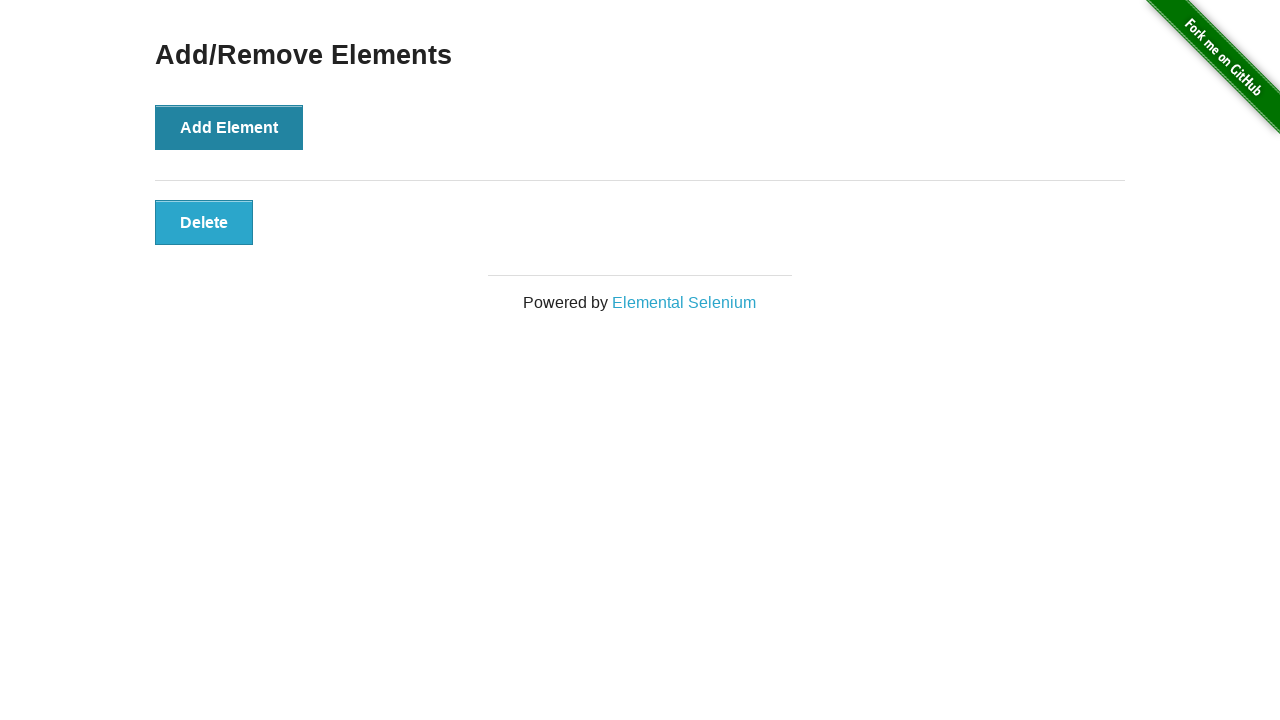

Clicked Add Element button at (229, 127) on xpath=//*[@onclick='addElement()']
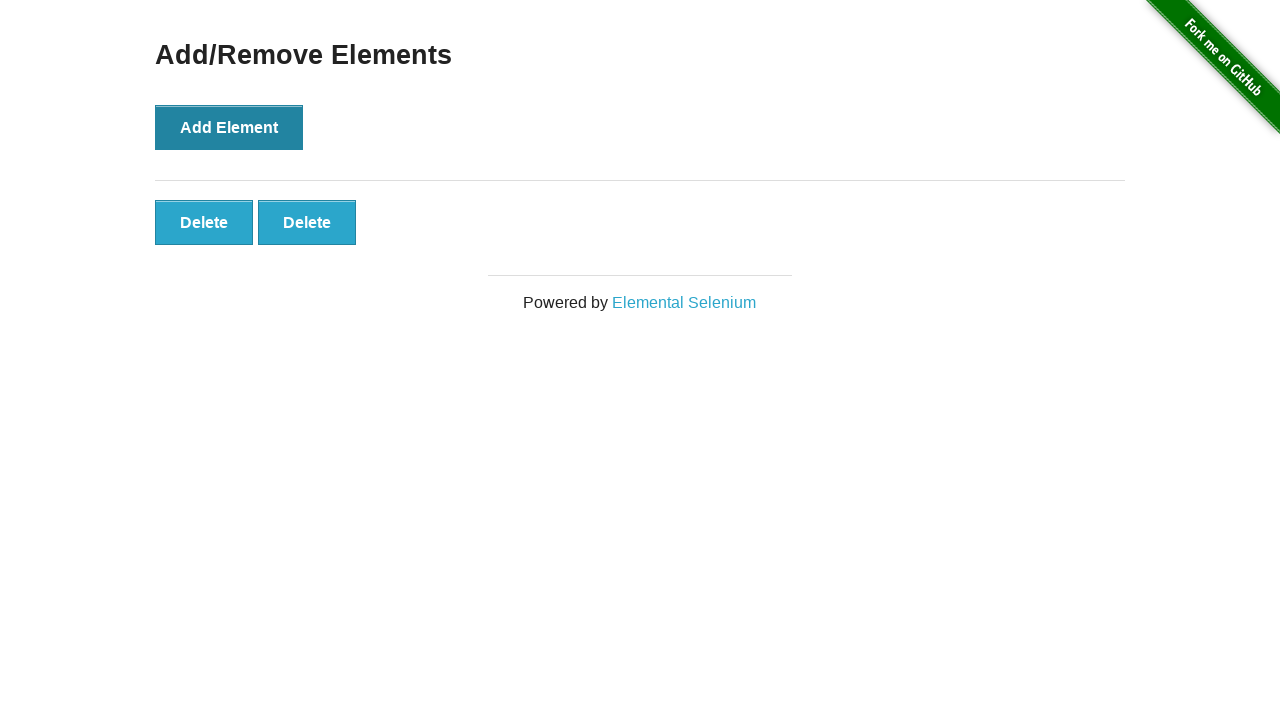

Waited 1 second after adding element
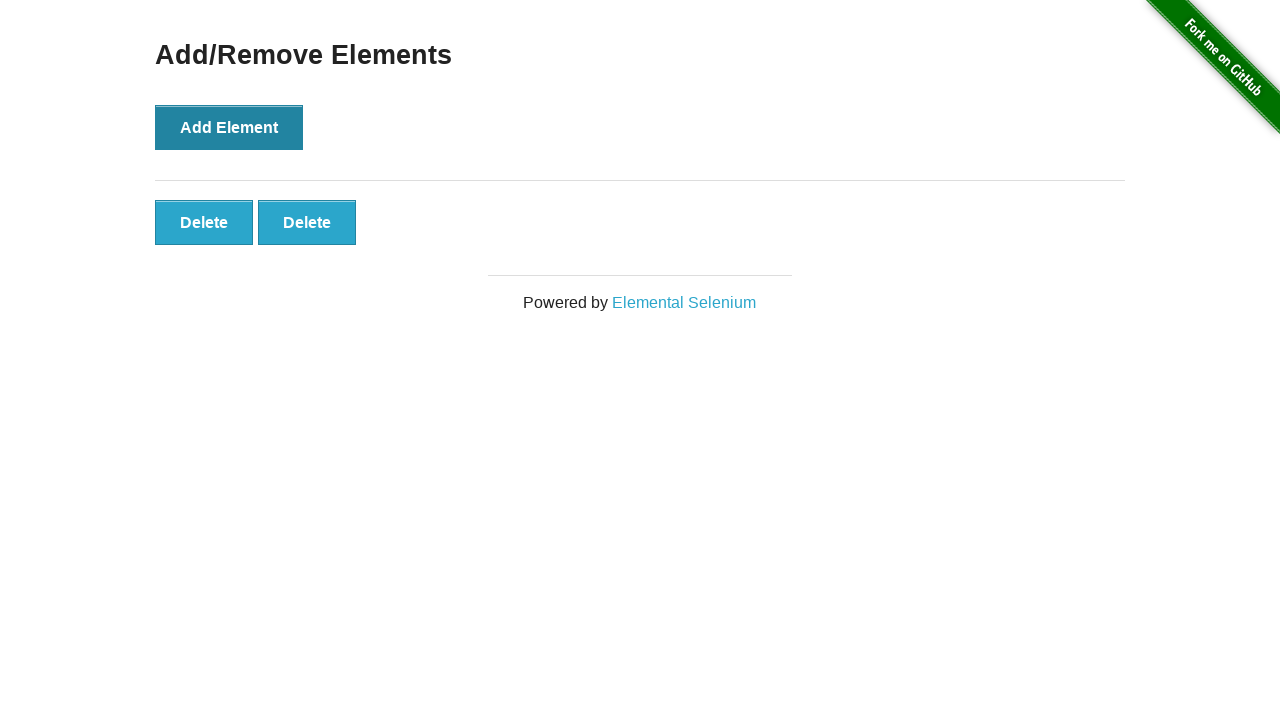

Clicked Add Element button at (229, 127) on xpath=//*[@onclick='addElement()']
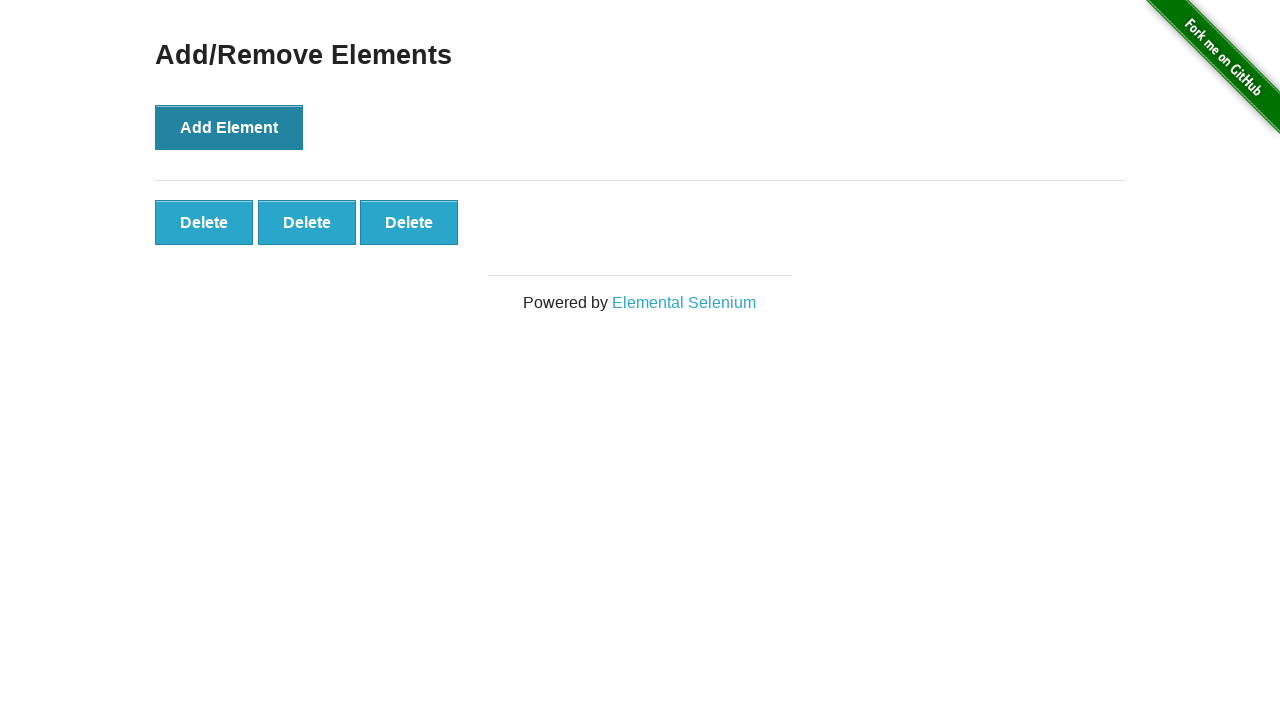

Waited 1 second after adding element
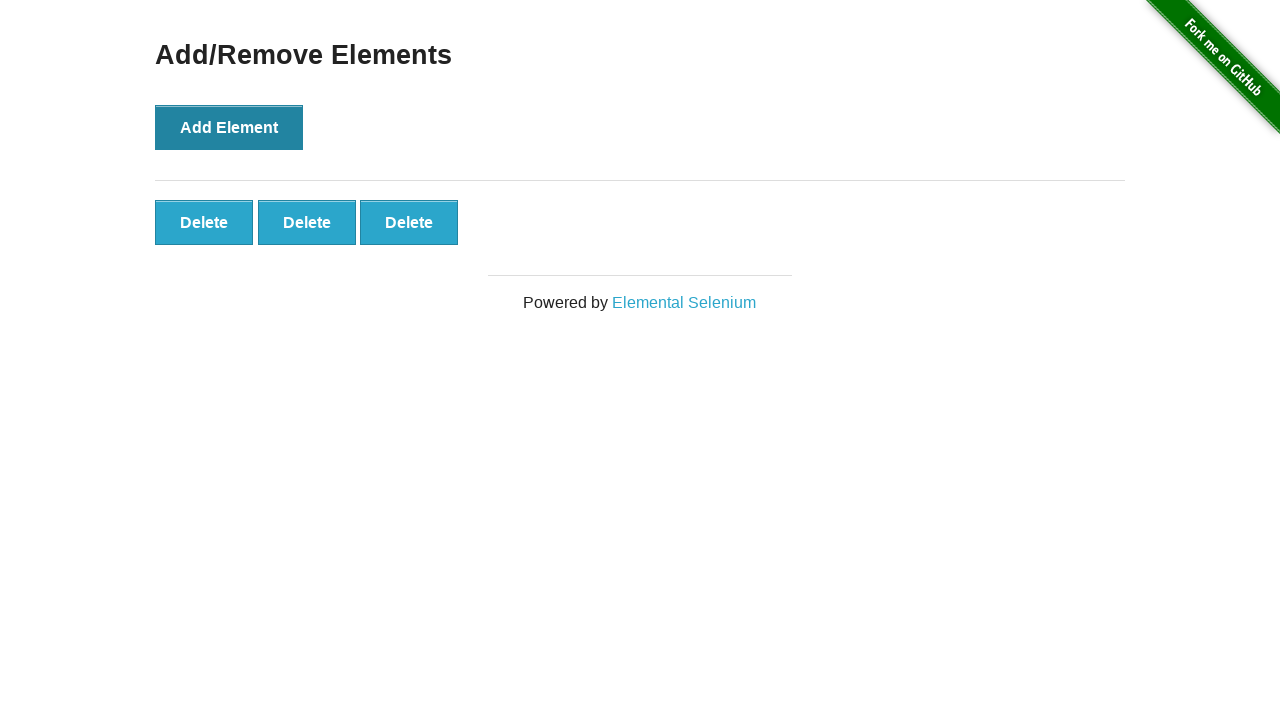

Clicked Add Element button at (229, 127) on xpath=//*[@onclick='addElement()']
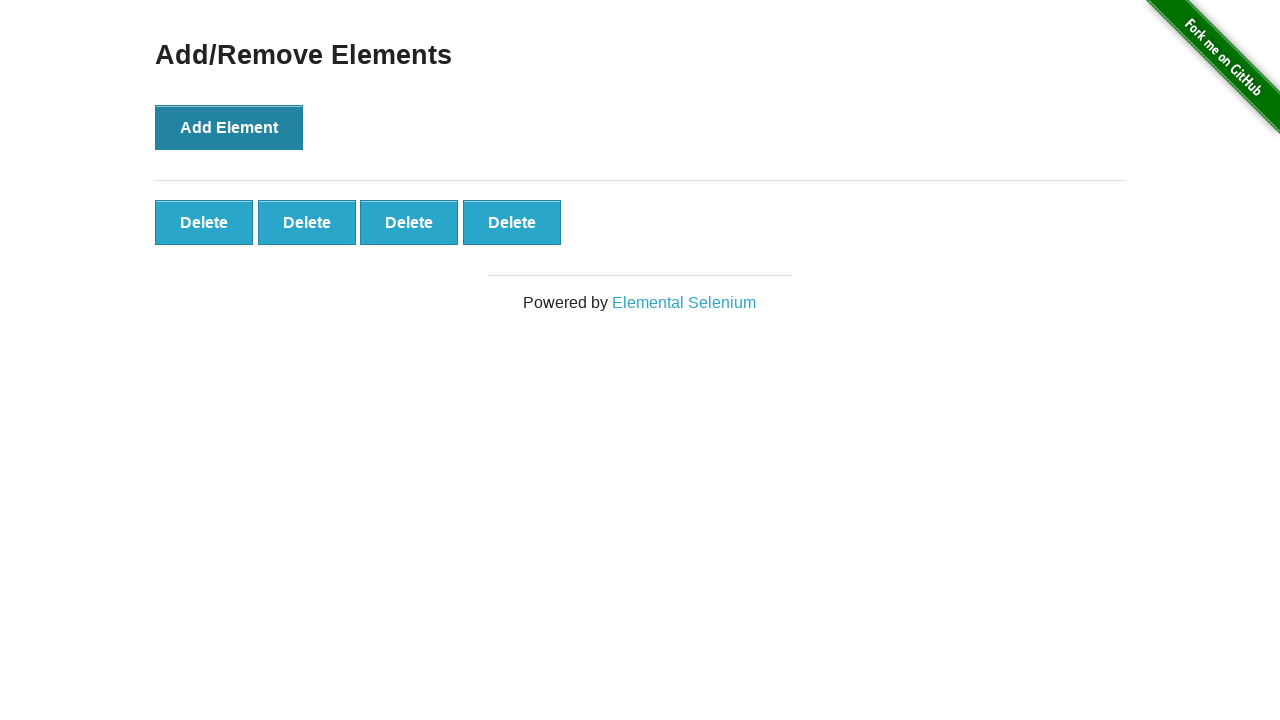

Waited 1 second after adding element
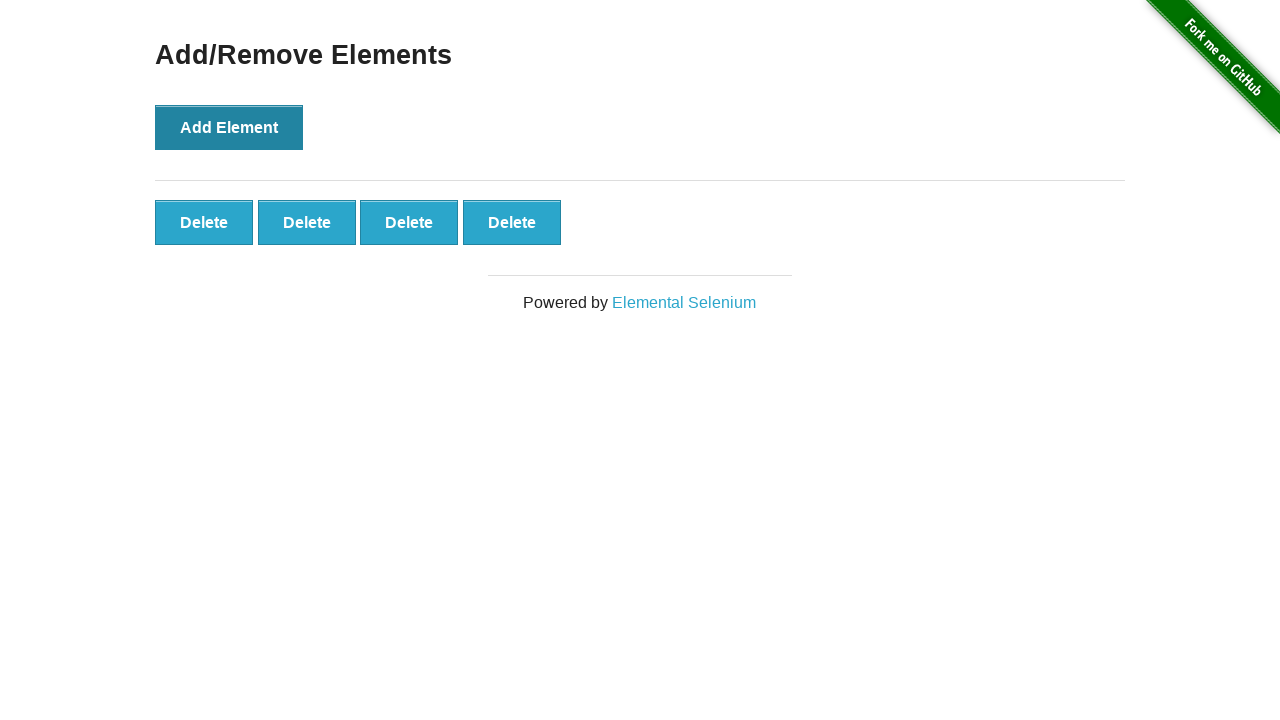

Clicked Add Element button at (229, 127) on xpath=//*[@onclick='addElement()']
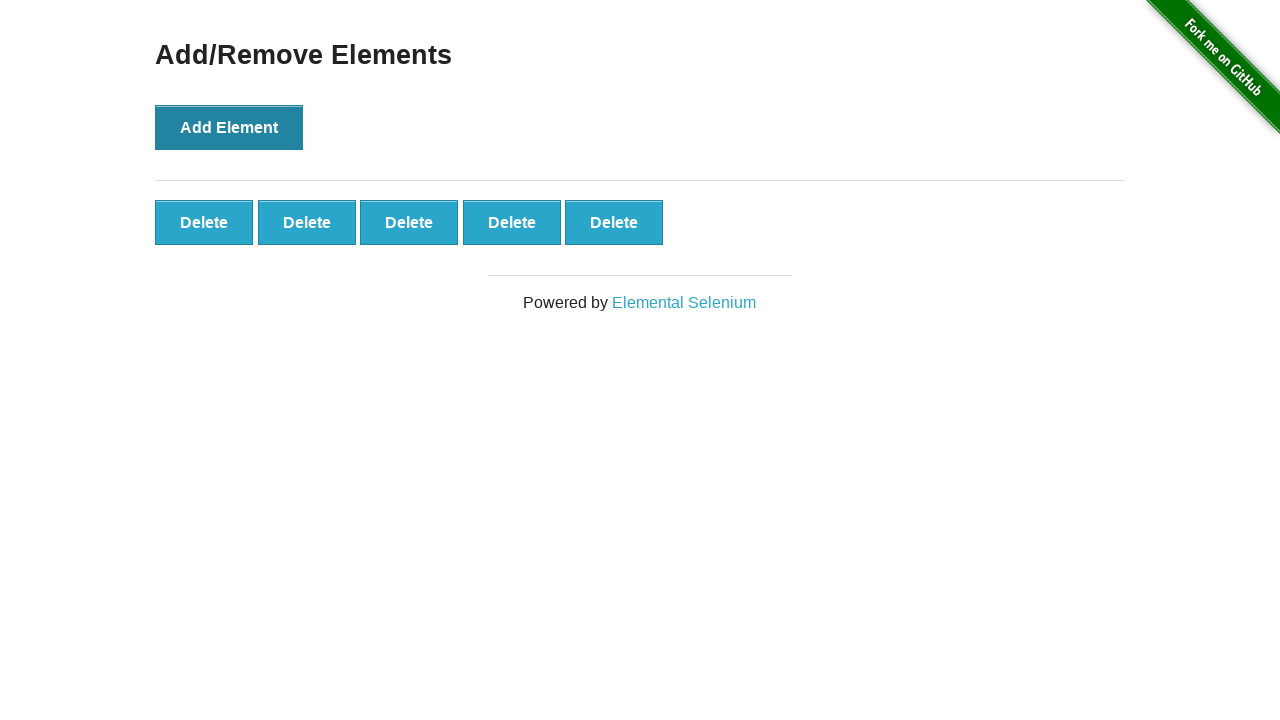

Waited 1 second after adding element
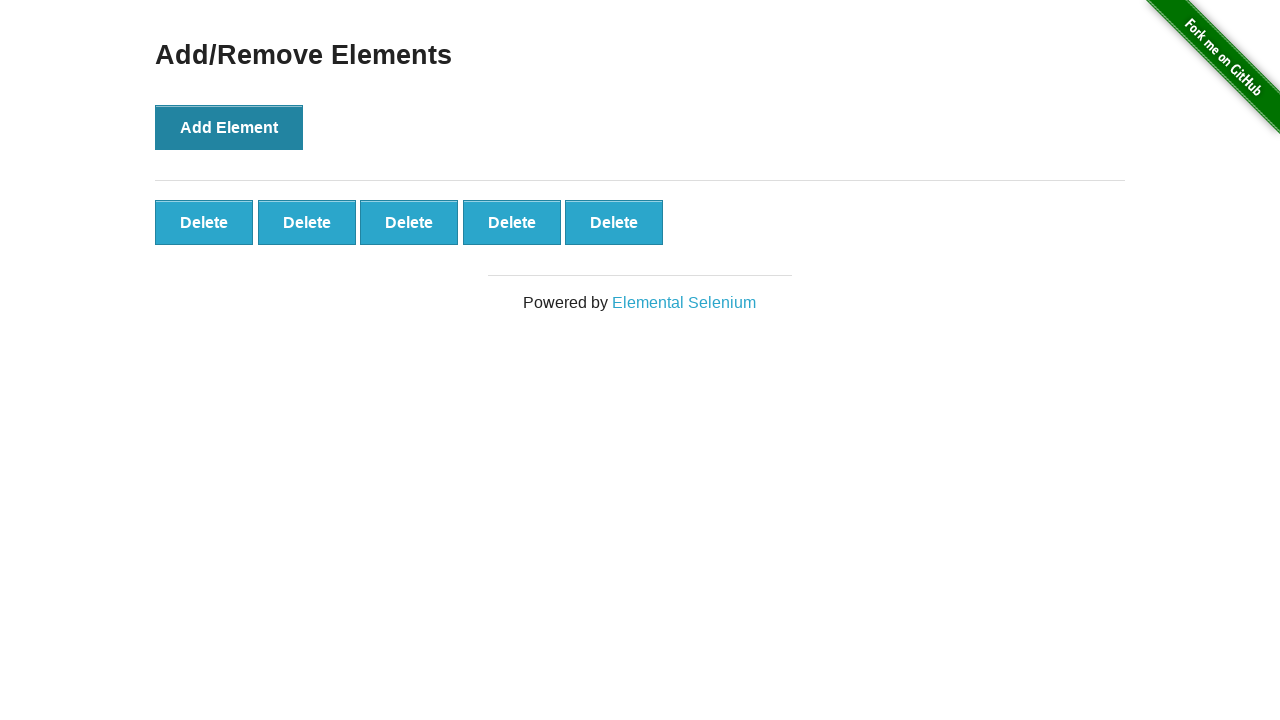

Verified 5 delete buttons are present
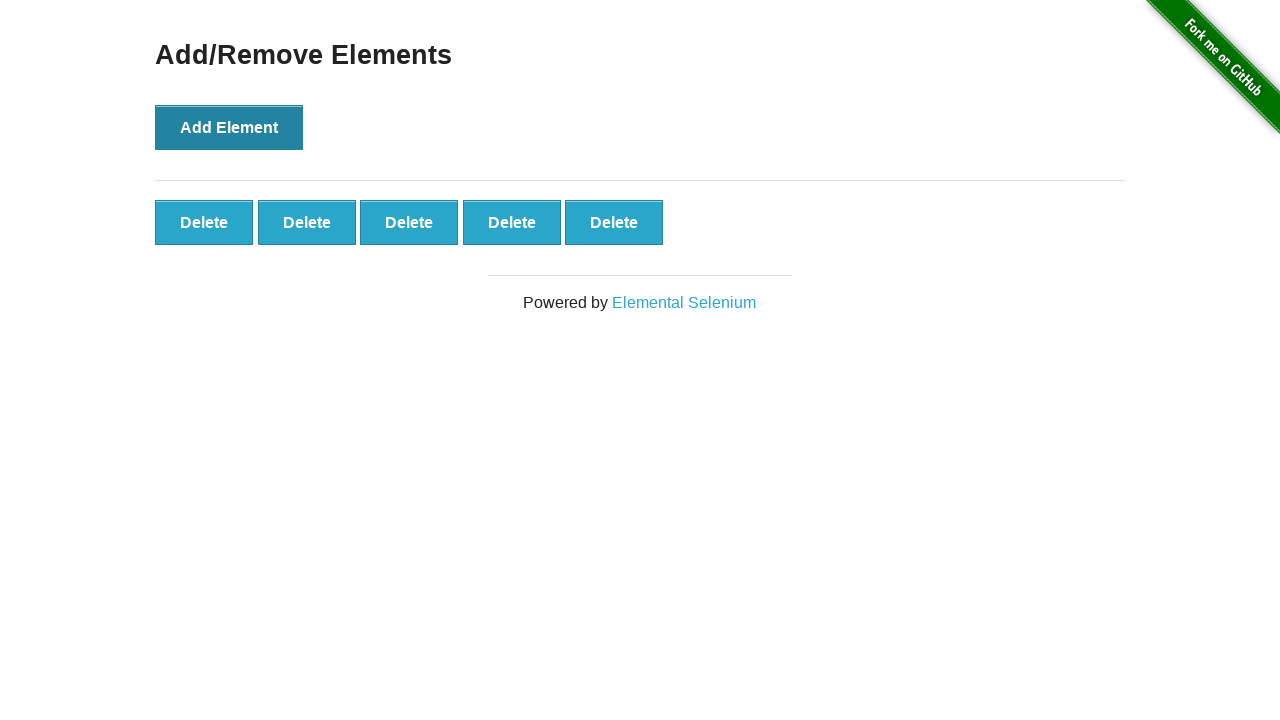

Refreshed the page
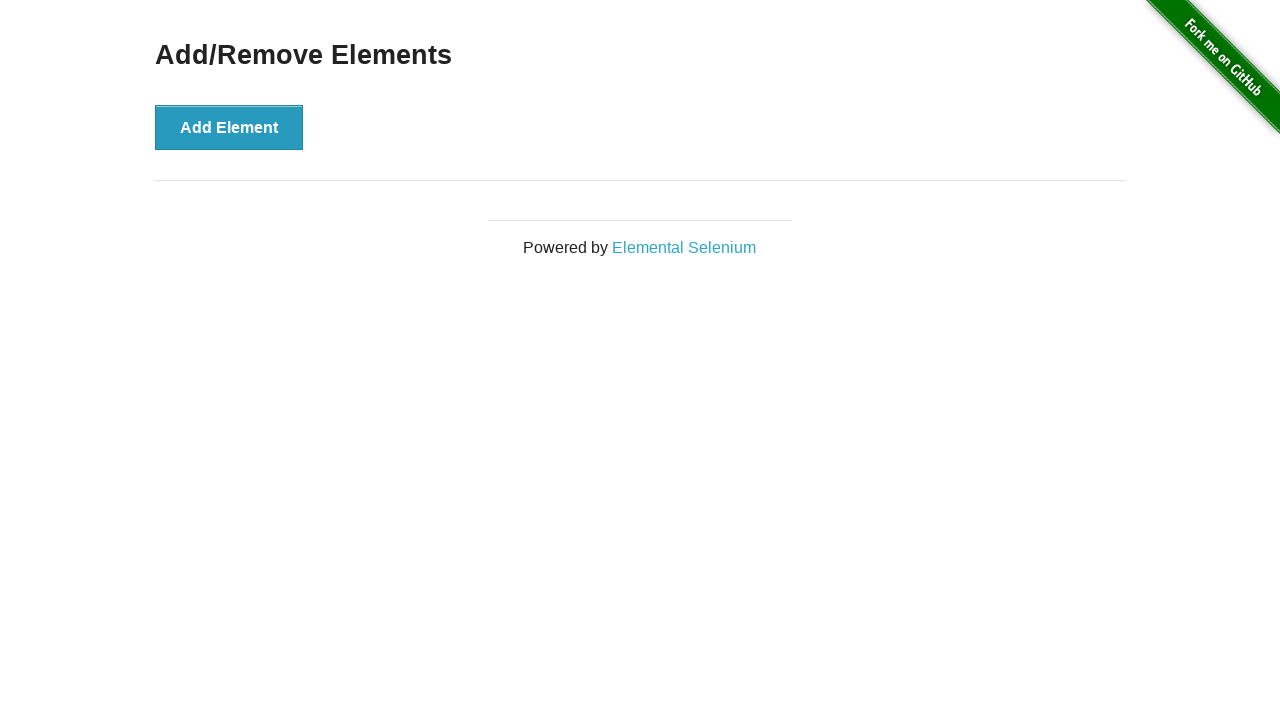

Clicked Add Element button after page refresh at (229, 127) on xpath=//*[@onclick='addElement()']
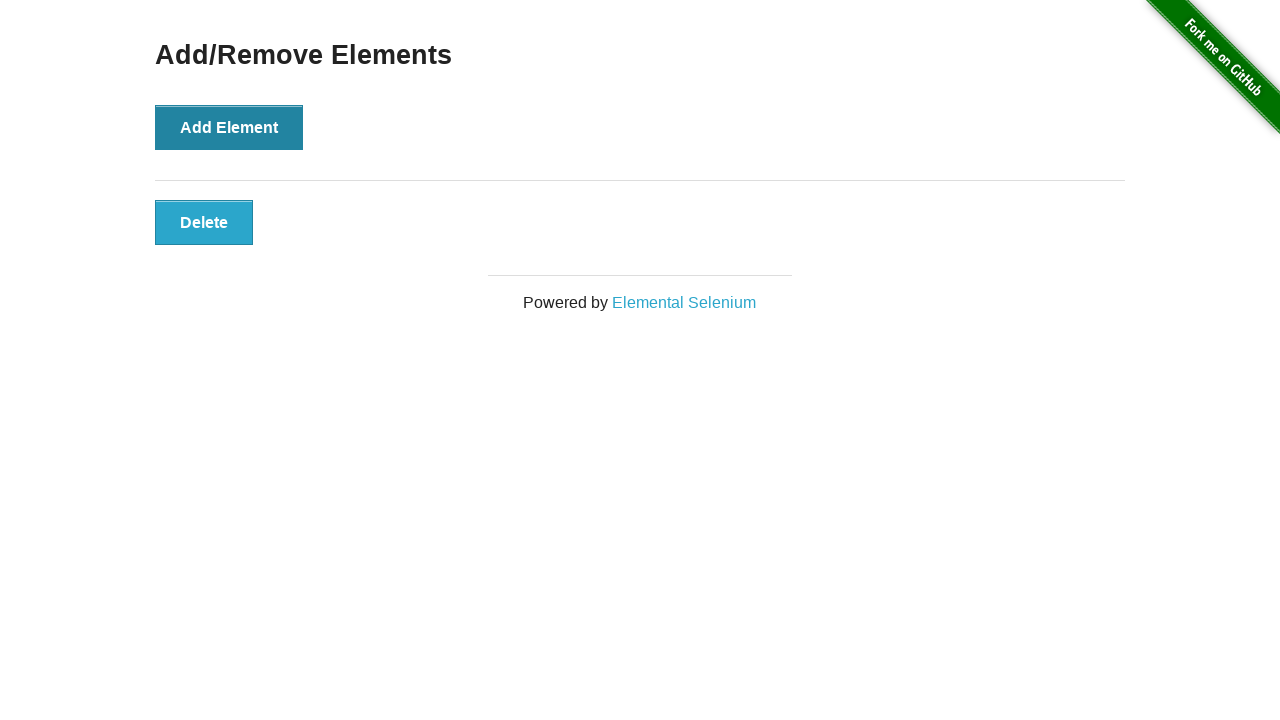

Waited 1 second after adding element
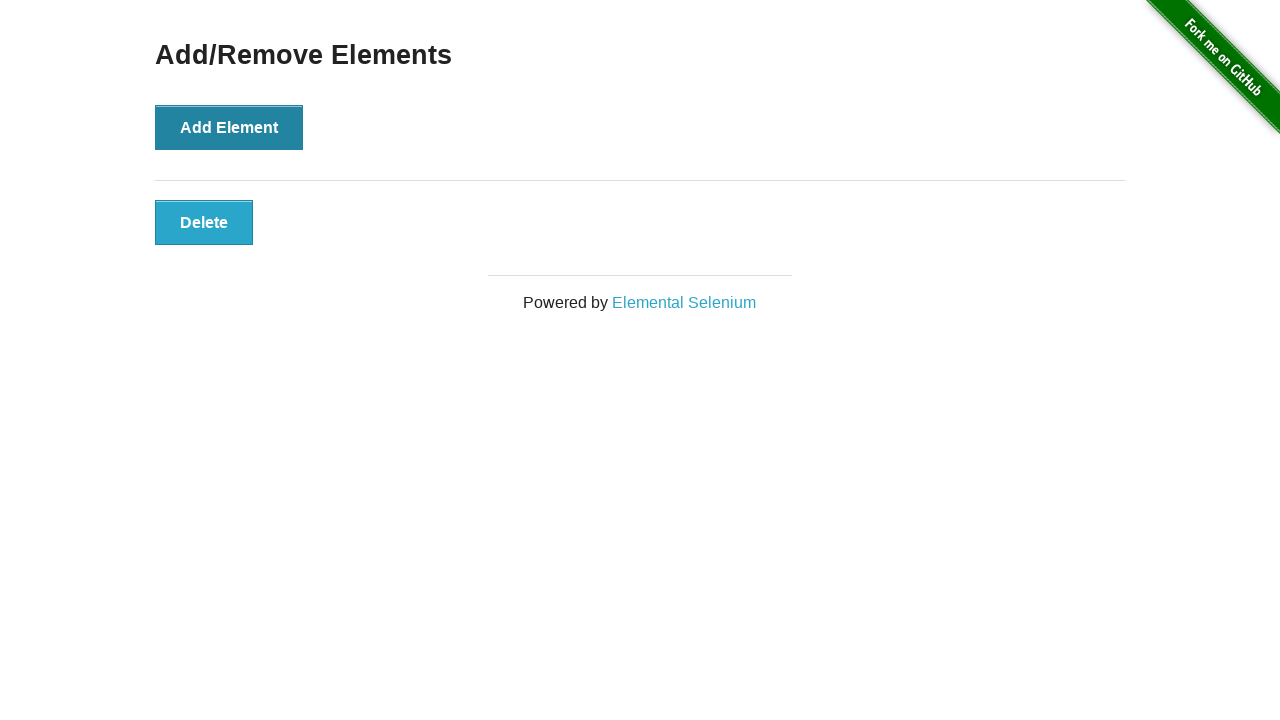

Clicked Add Element button after page refresh at (229, 127) on xpath=//*[@onclick='addElement()']
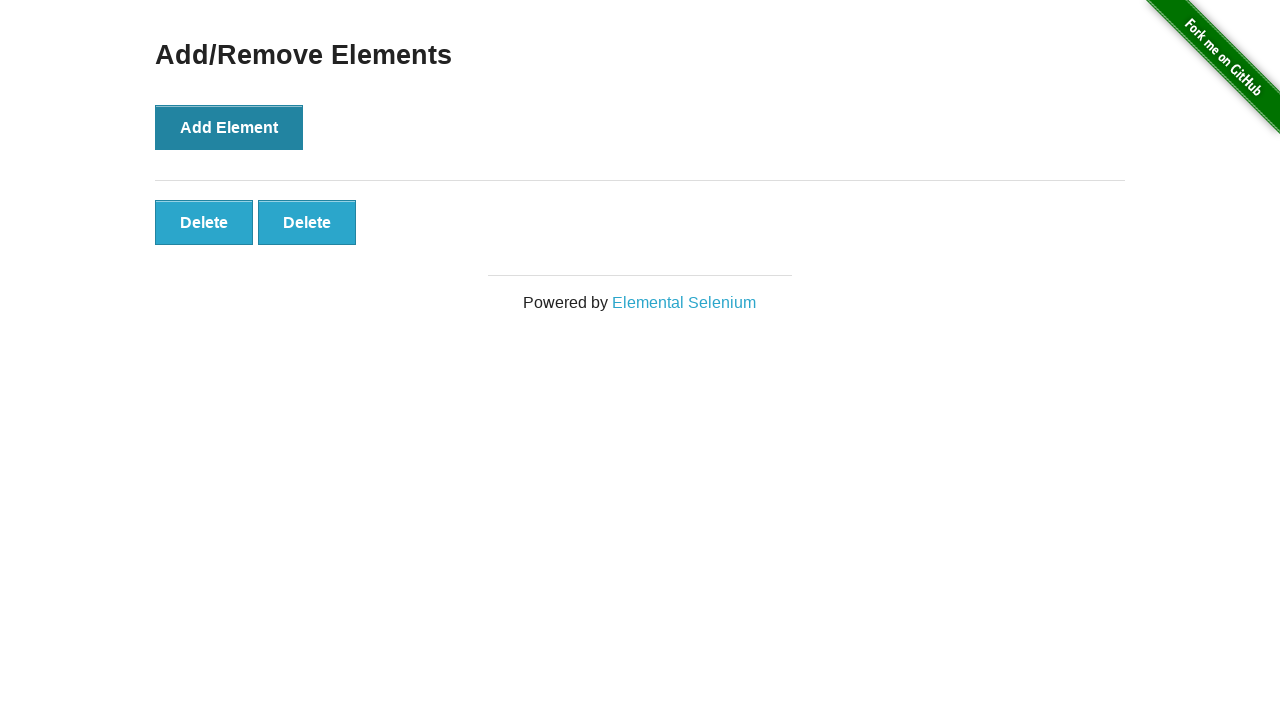

Waited 1 second after adding element
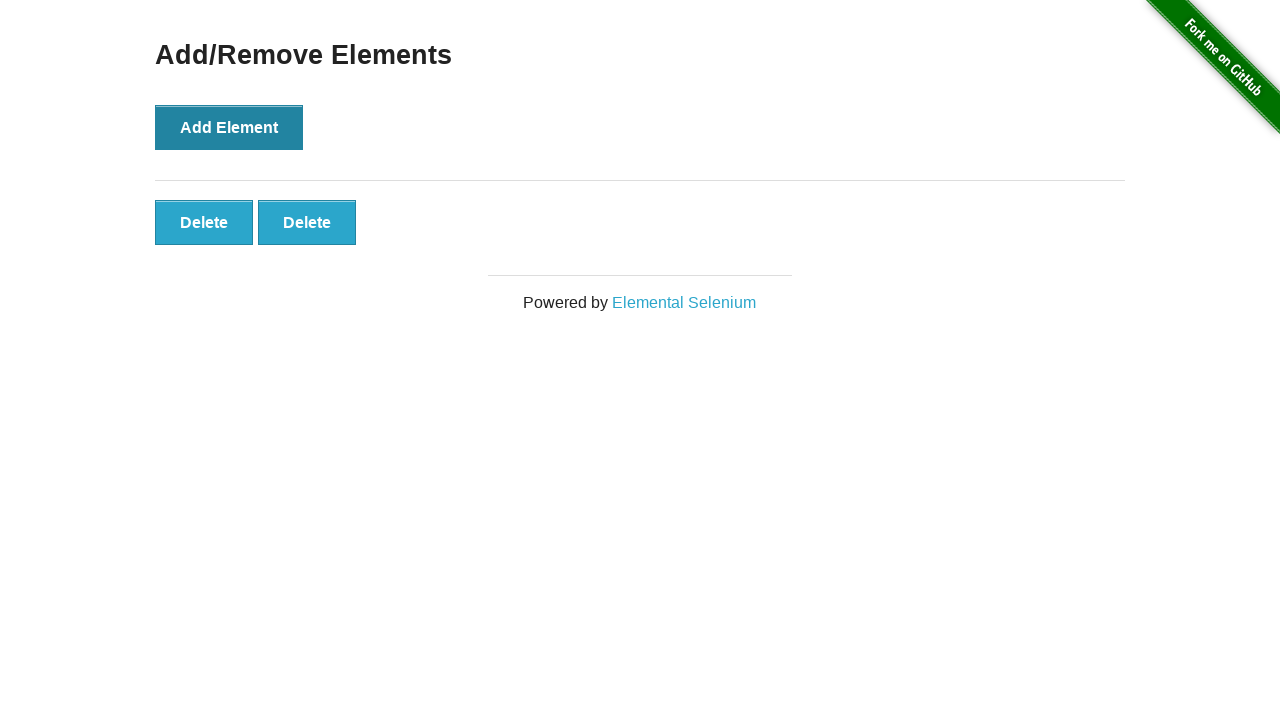

Clicked Add Element button after page refresh at (229, 127) on xpath=//*[@onclick='addElement()']
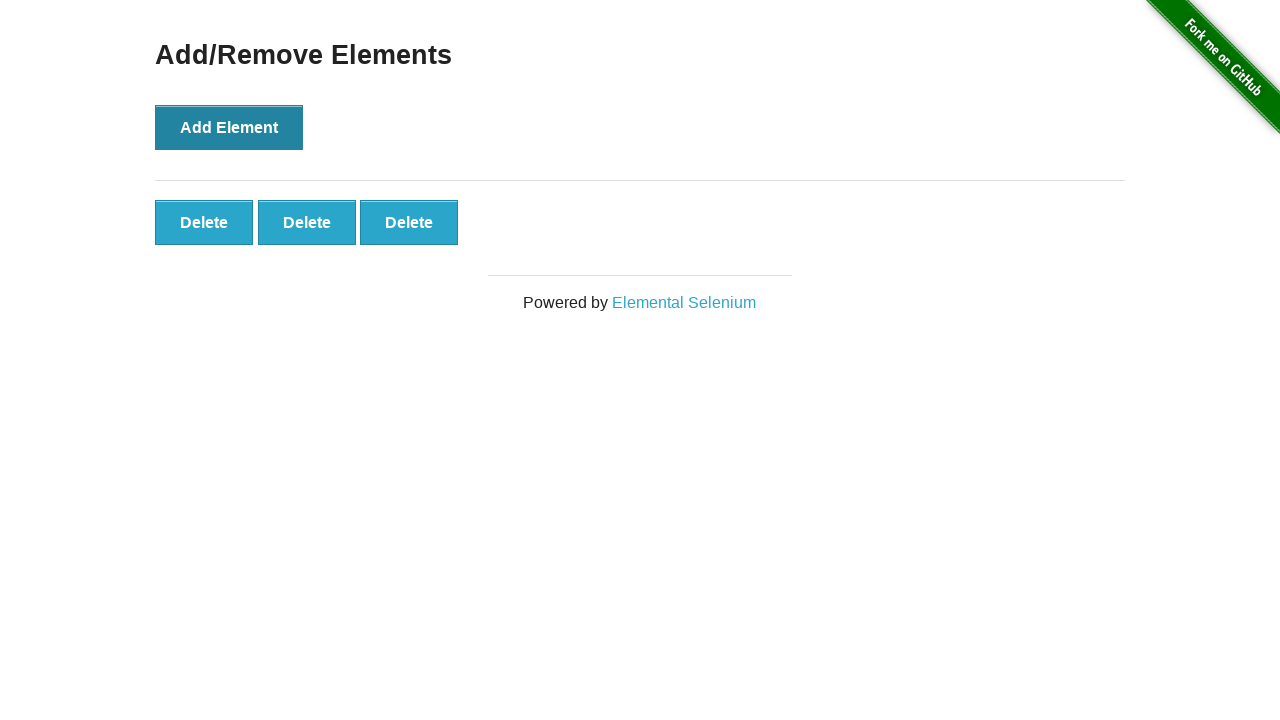

Waited 1 second after adding element
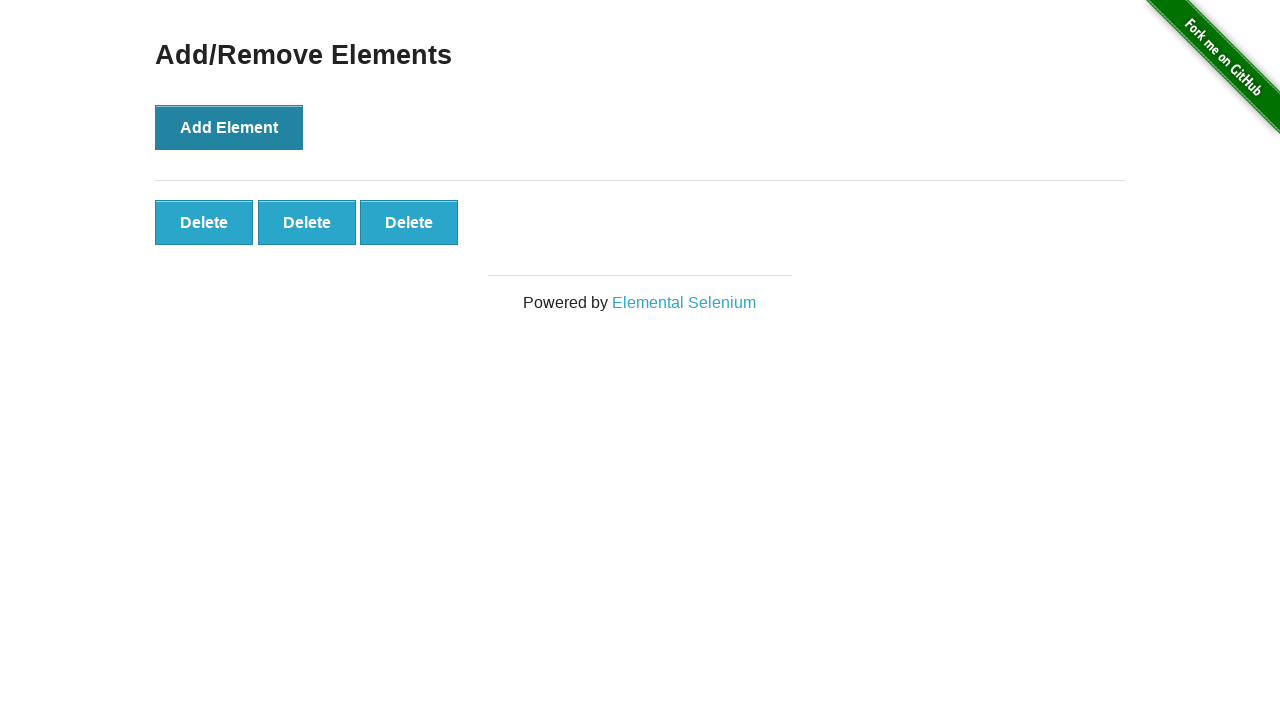

Clicked Add Element button after page refresh at (229, 127) on xpath=//*[@onclick='addElement()']
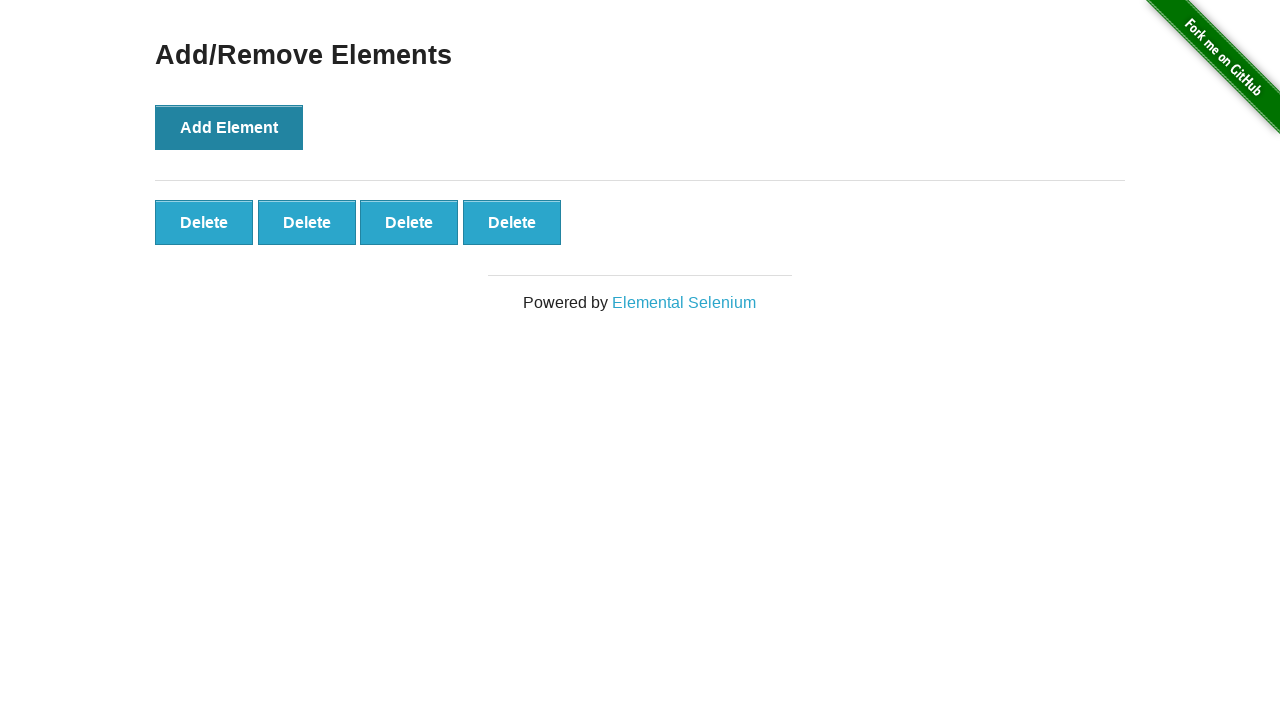

Waited 1 second after adding element
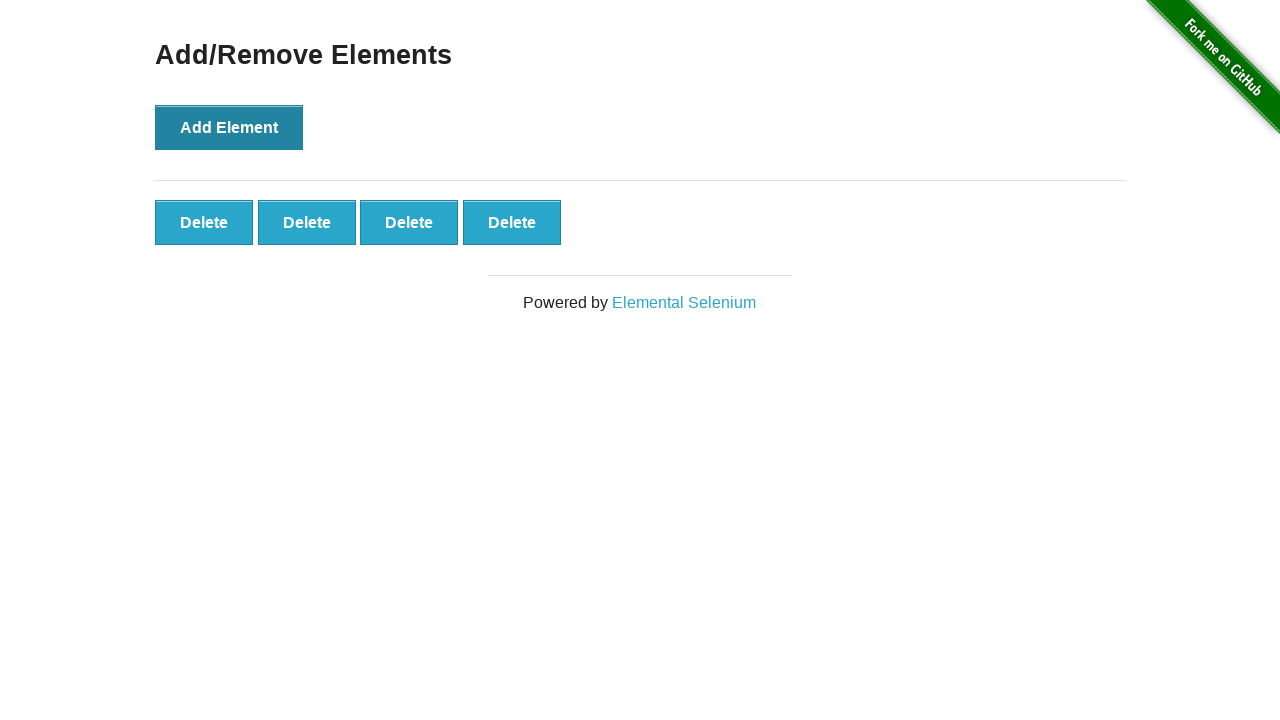

Clicked Add Element button after page refresh at (229, 127) on xpath=//*[@onclick='addElement()']
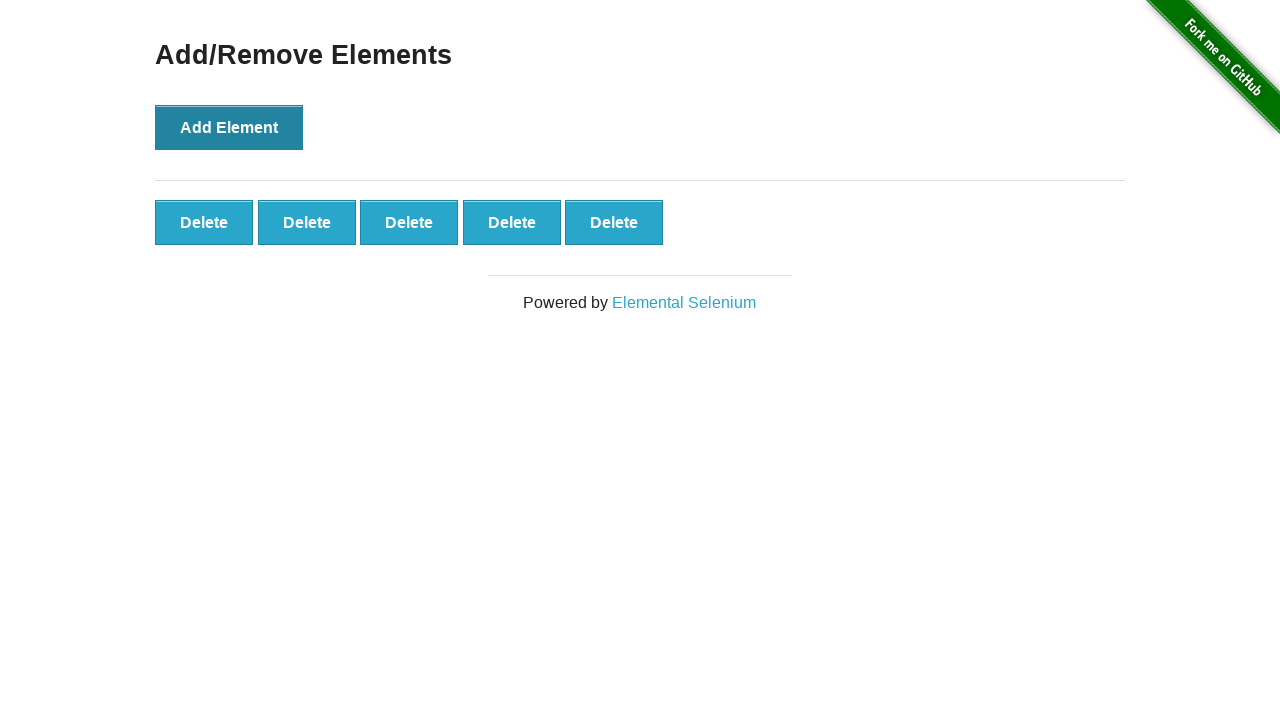

Waited 1 second after adding element
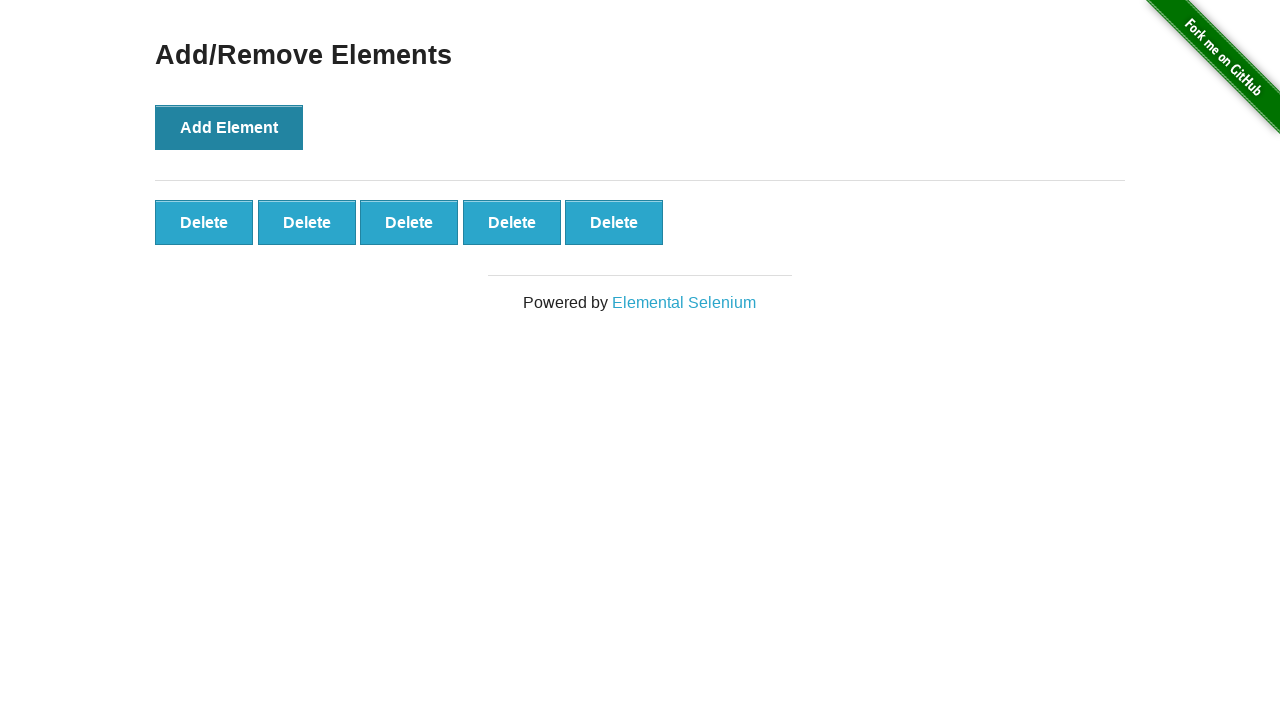

Clicked delete button to remove element at (204, 222) on xpath=//*[@onclick='deleteElement()'] >> nth=0
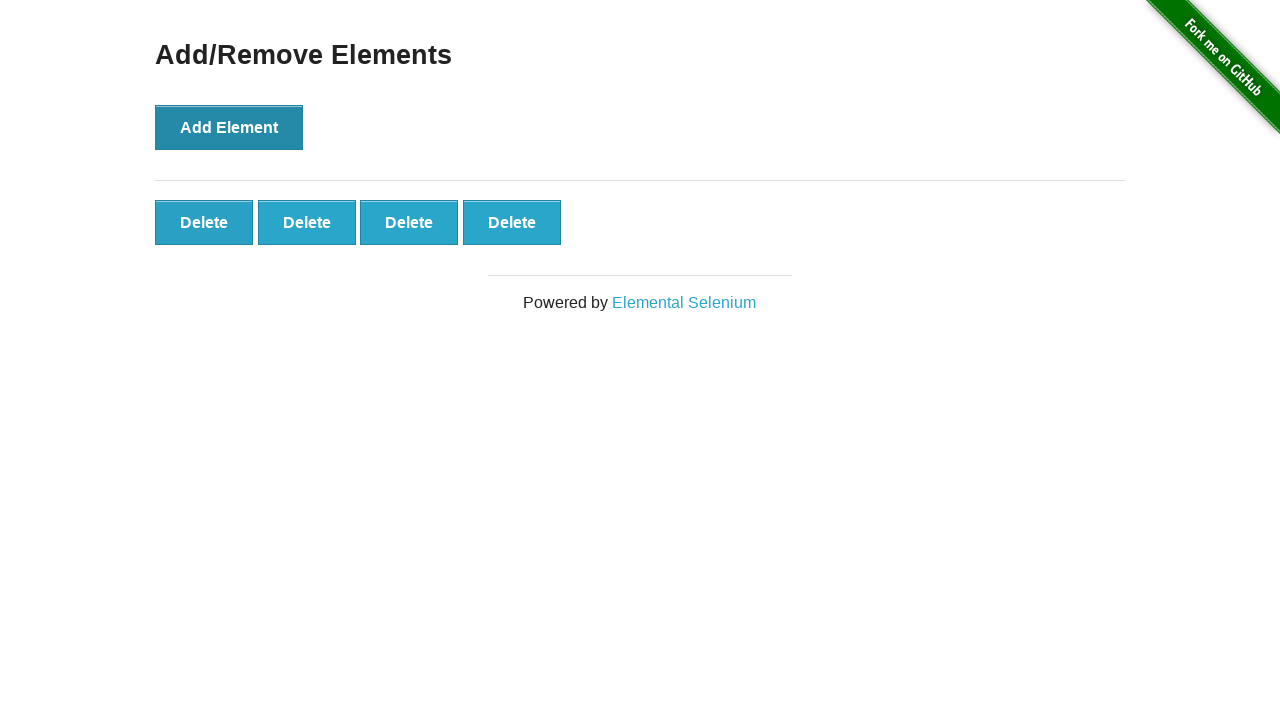

Waited 1 second after deleting element
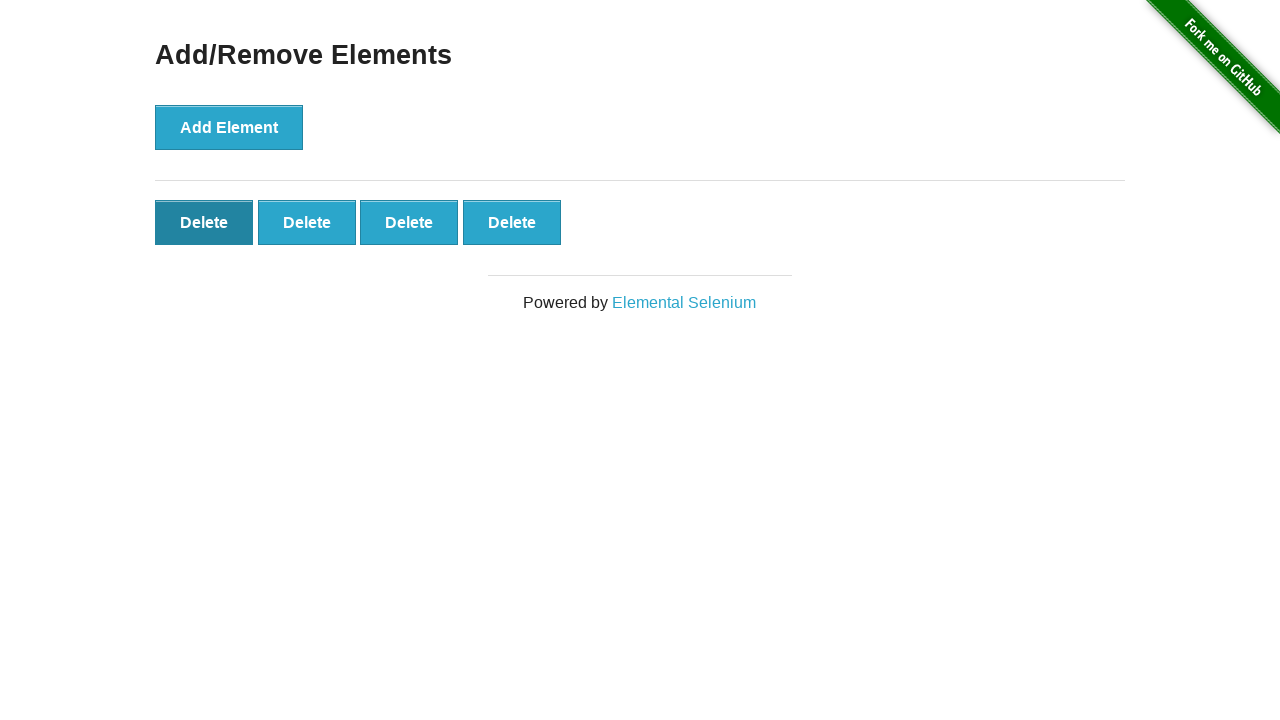

Clicked delete button to remove element at (204, 222) on xpath=//*[@onclick='deleteElement()'] >> nth=0
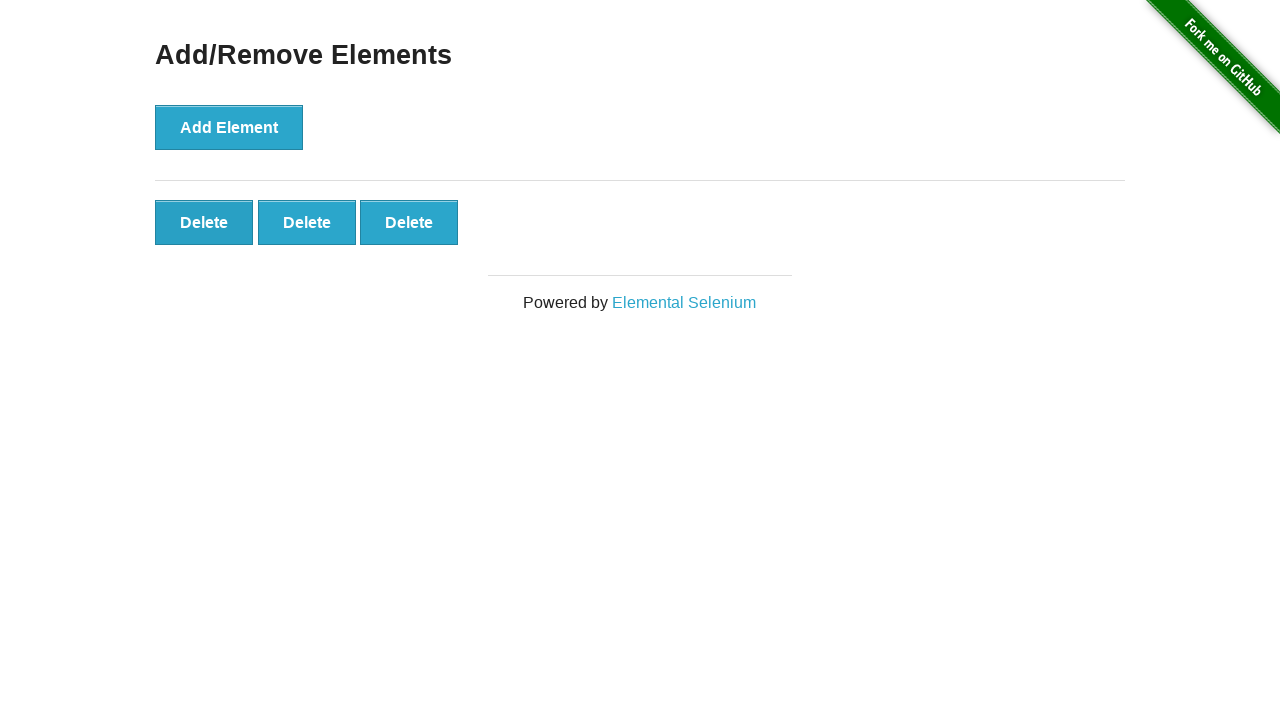

Waited 1 second after deleting element
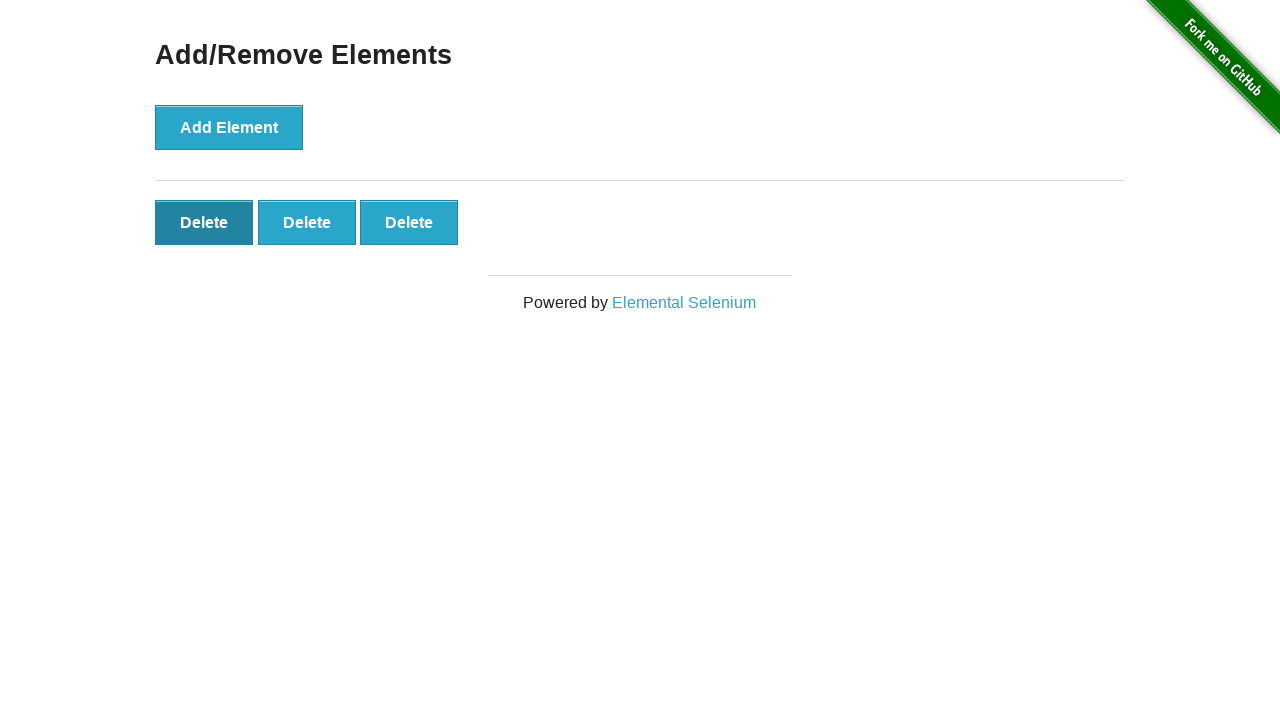

Clicked delete button to remove element at (204, 222) on xpath=//*[@onclick='deleteElement()'] >> nth=0
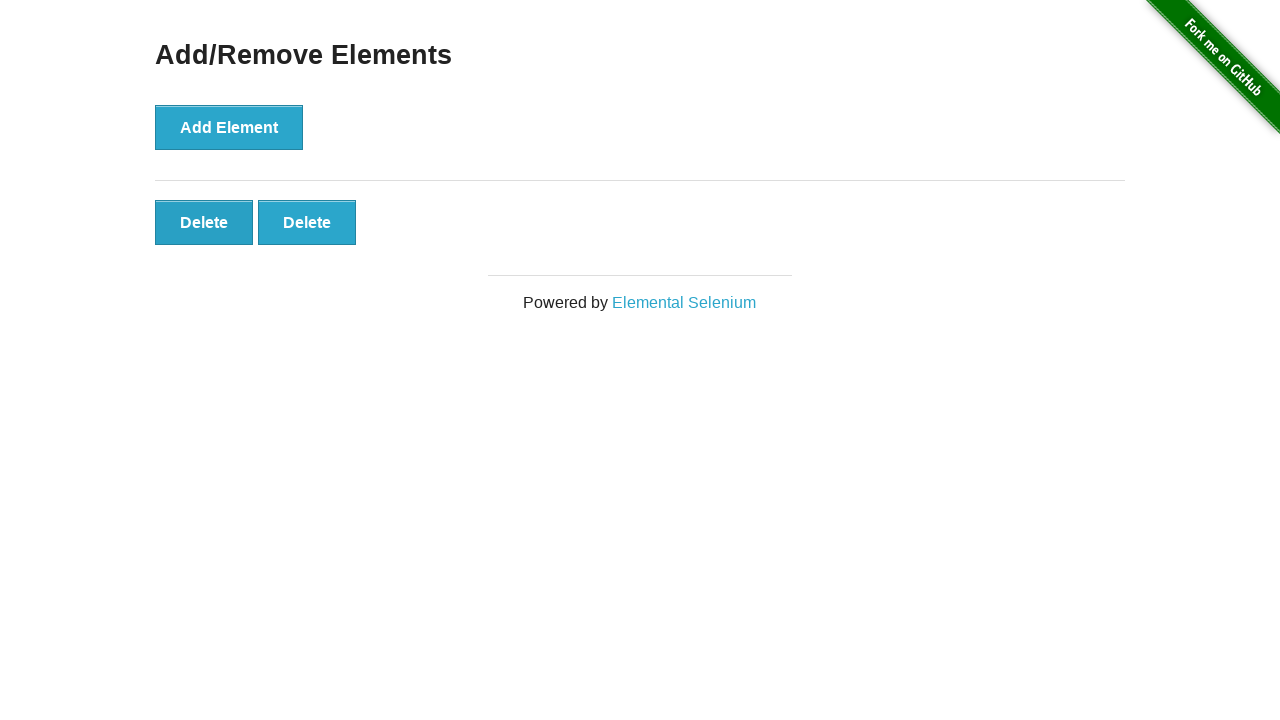

Waited 1 second after deleting element
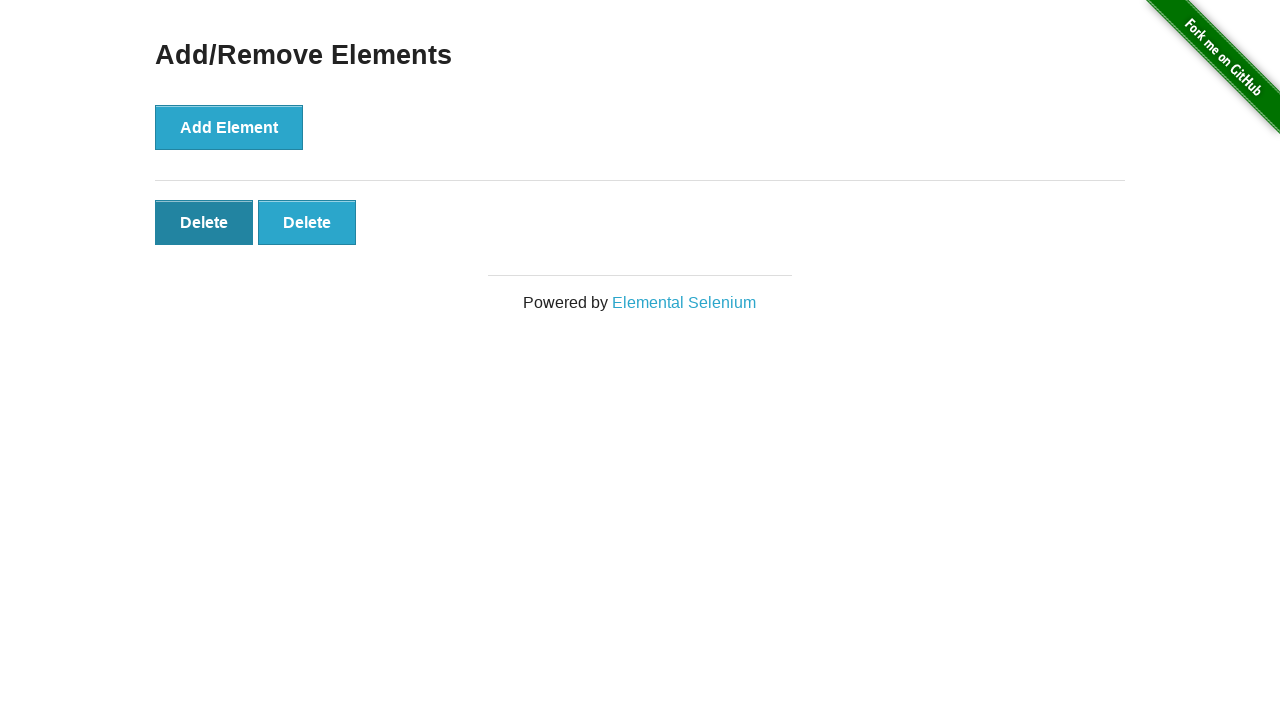

Clicked delete button to remove element at (204, 222) on xpath=//*[@onclick='deleteElement()'] >> nth=0
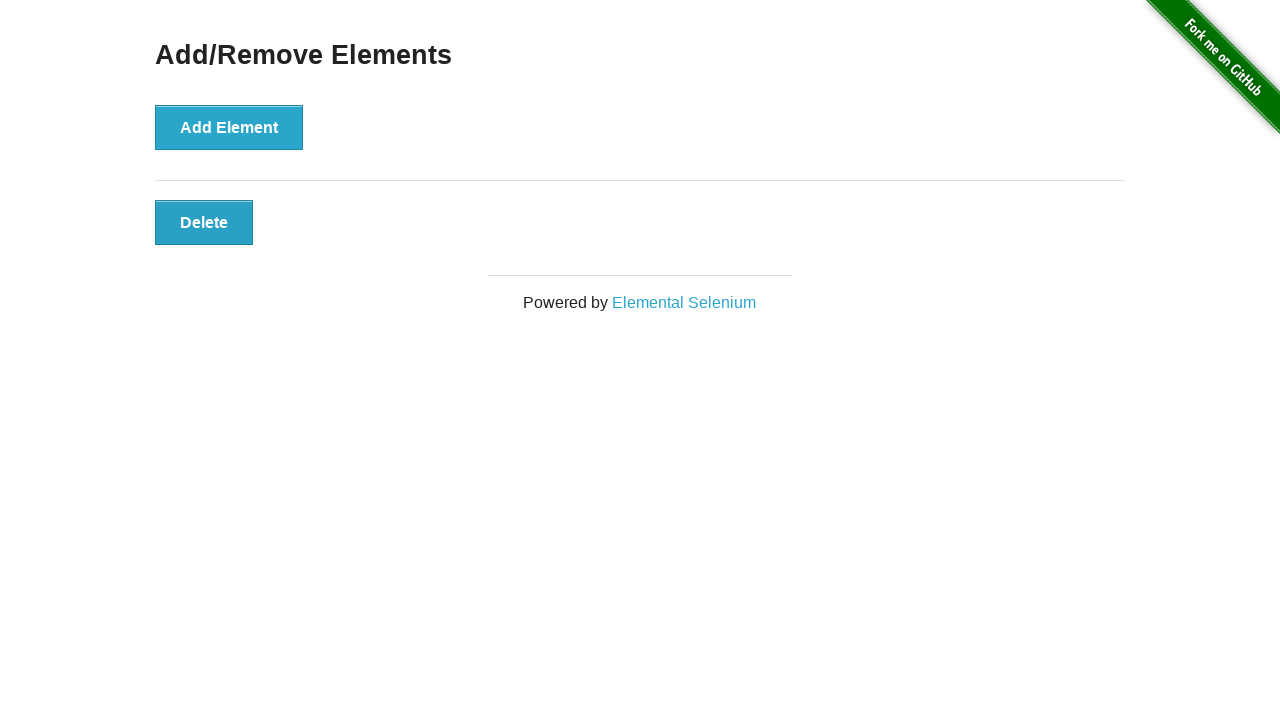

Waited 1 second after deleting element
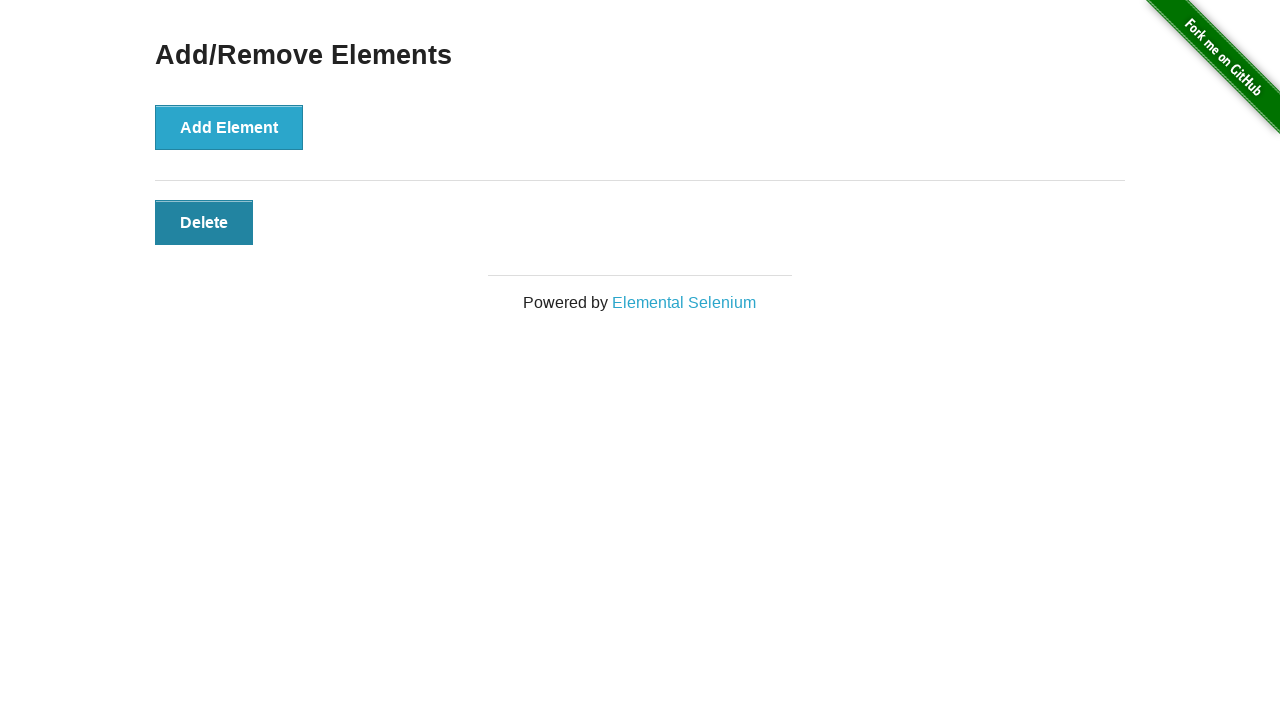

Clicked delete button to remove element at (204, 222) on xpath=//*[@onclick='deleteElement()'] >> nth=0
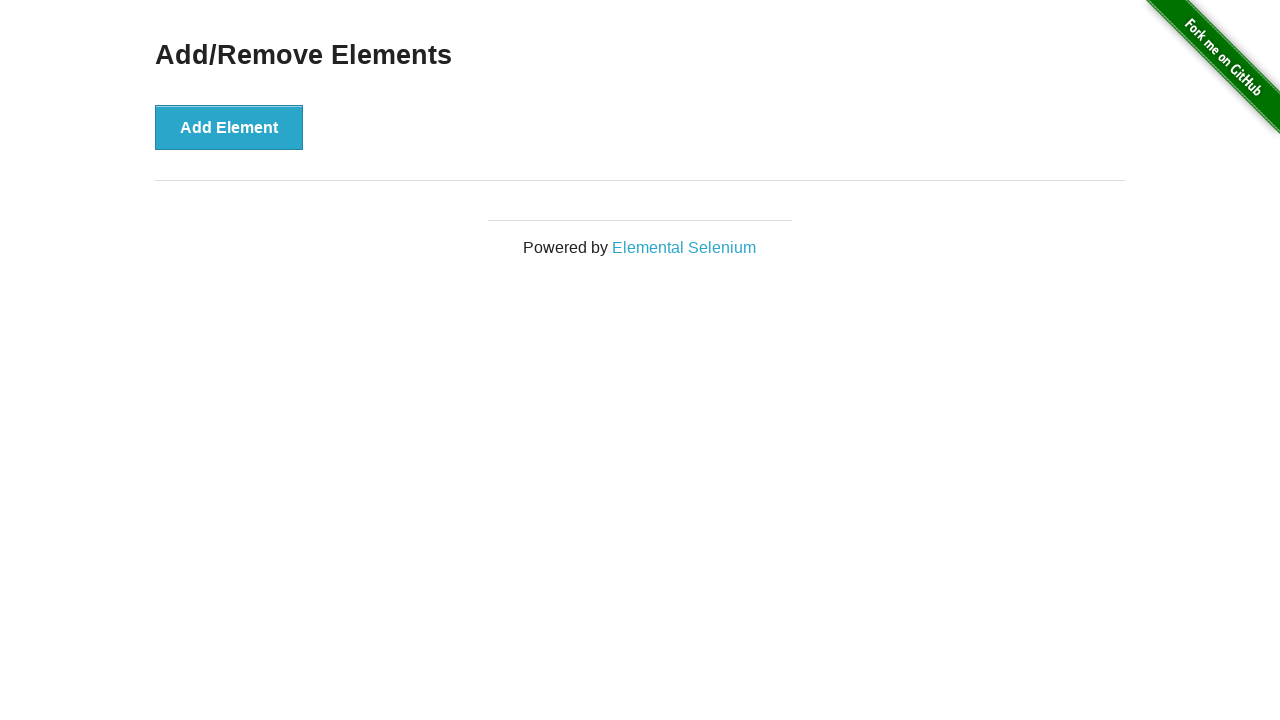

Waited 1 second after deleting element
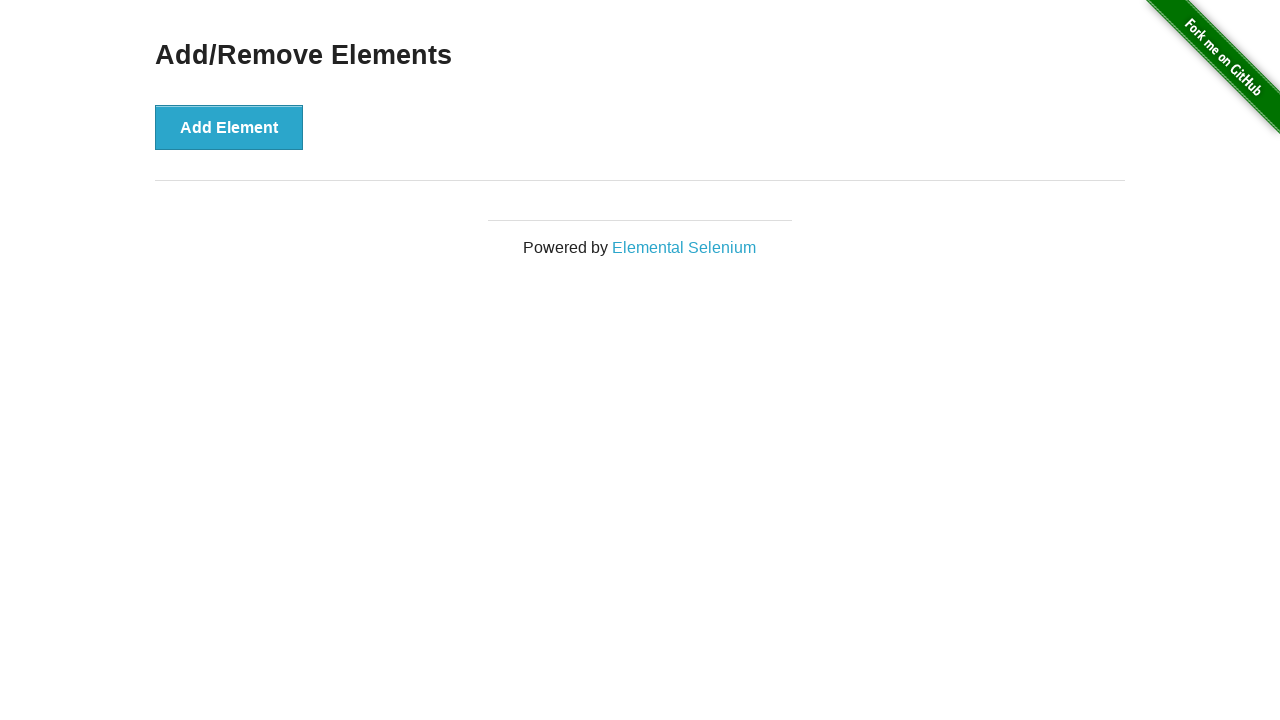

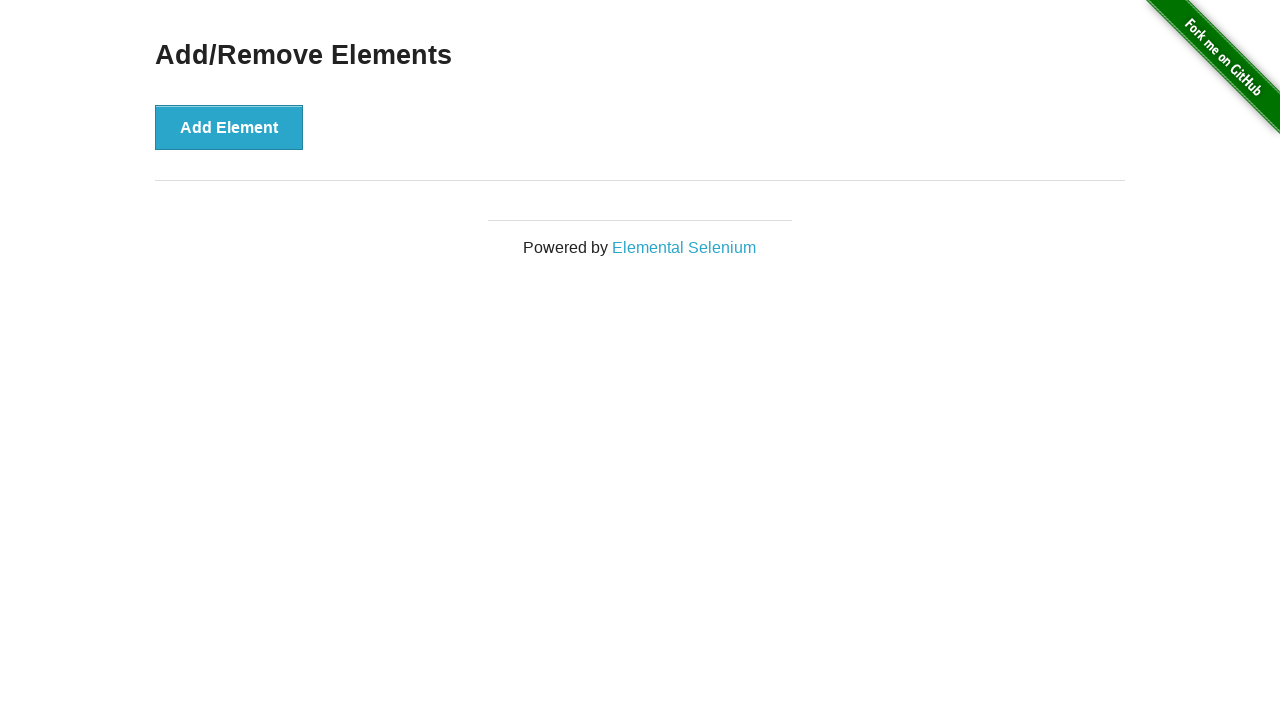